Tests waiting for loading bar to disappear after clicking Start button

Starting URL: https://the-internet.herokuapp.com/dynamic_loading/2

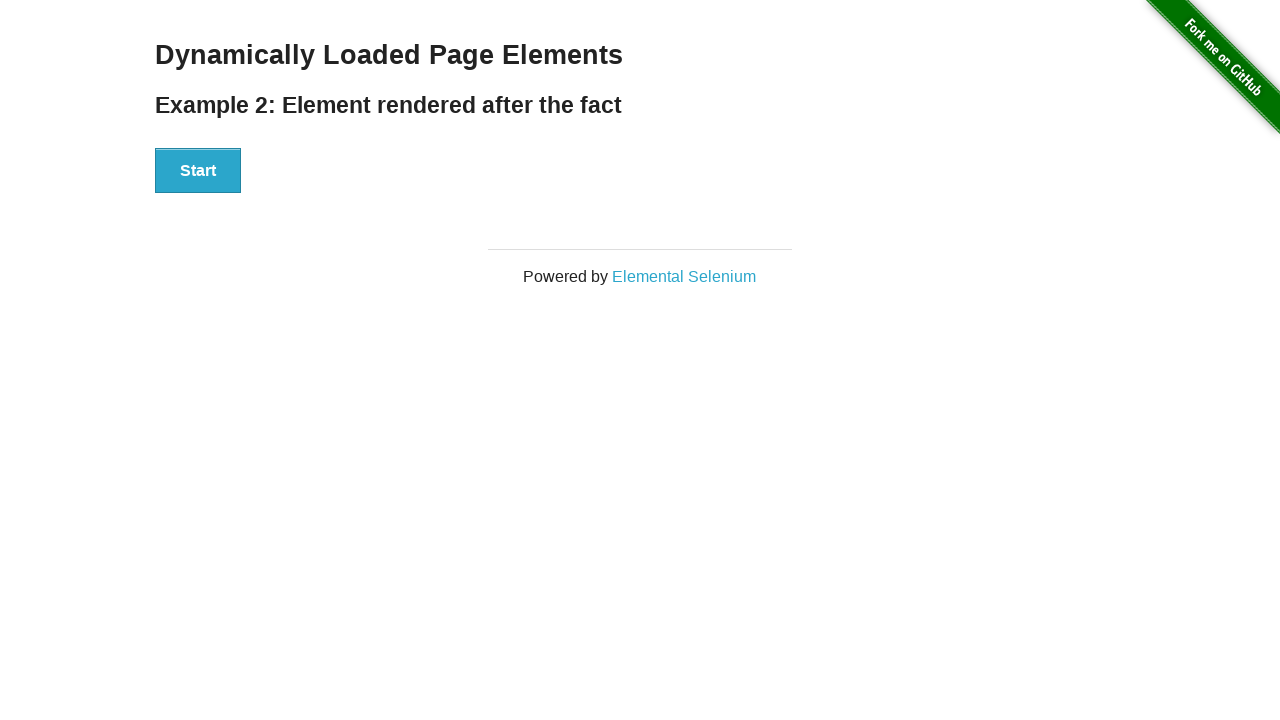

Clicked Start button to initiate dynamic loading at (198, 171) on xpath=//button[contains(text(),'Start')]
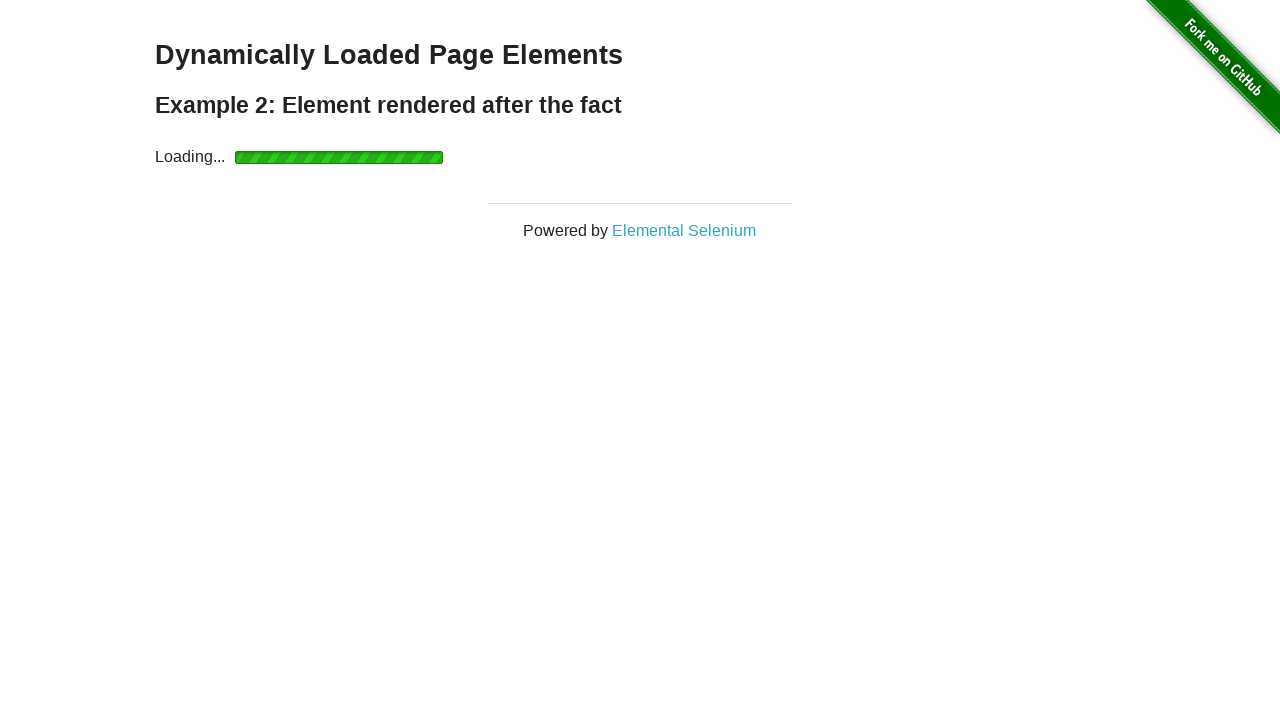

Loading bar disappeared - dynamic content loaded successfully
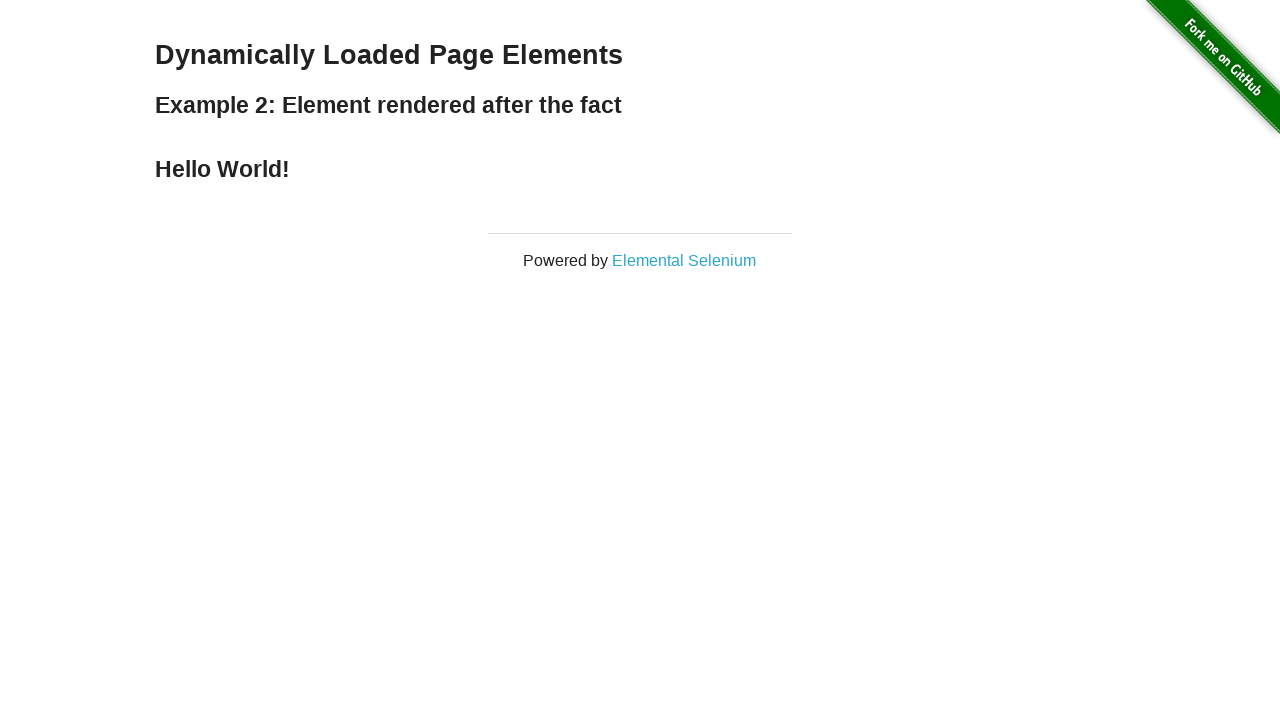

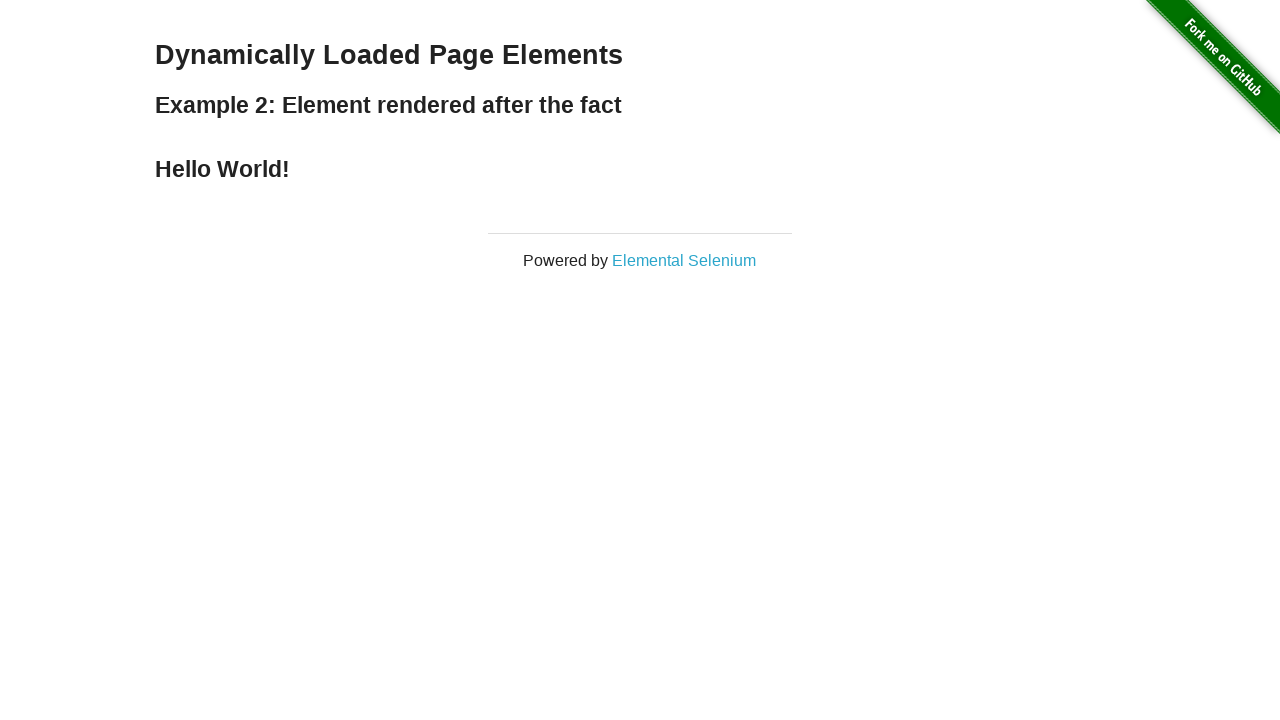